Tests handling a JavaScript confirm dialog by clicking a link that triggers a confirm box, then dismissing it

Starting URL: https://www.selenium.dev/documentation/zh-cn/webdriver/js_alerts_prompts_and_confirmations/

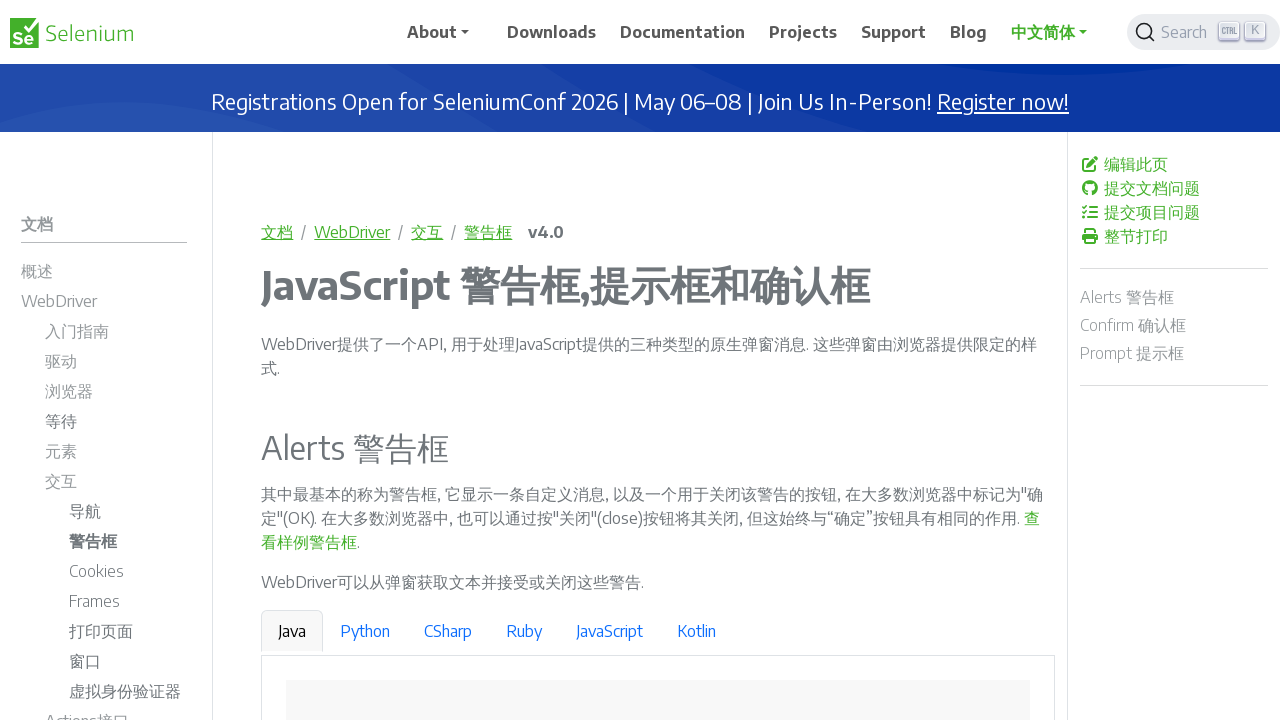

Navigated to JavaScript alerts and confirmations documentation page
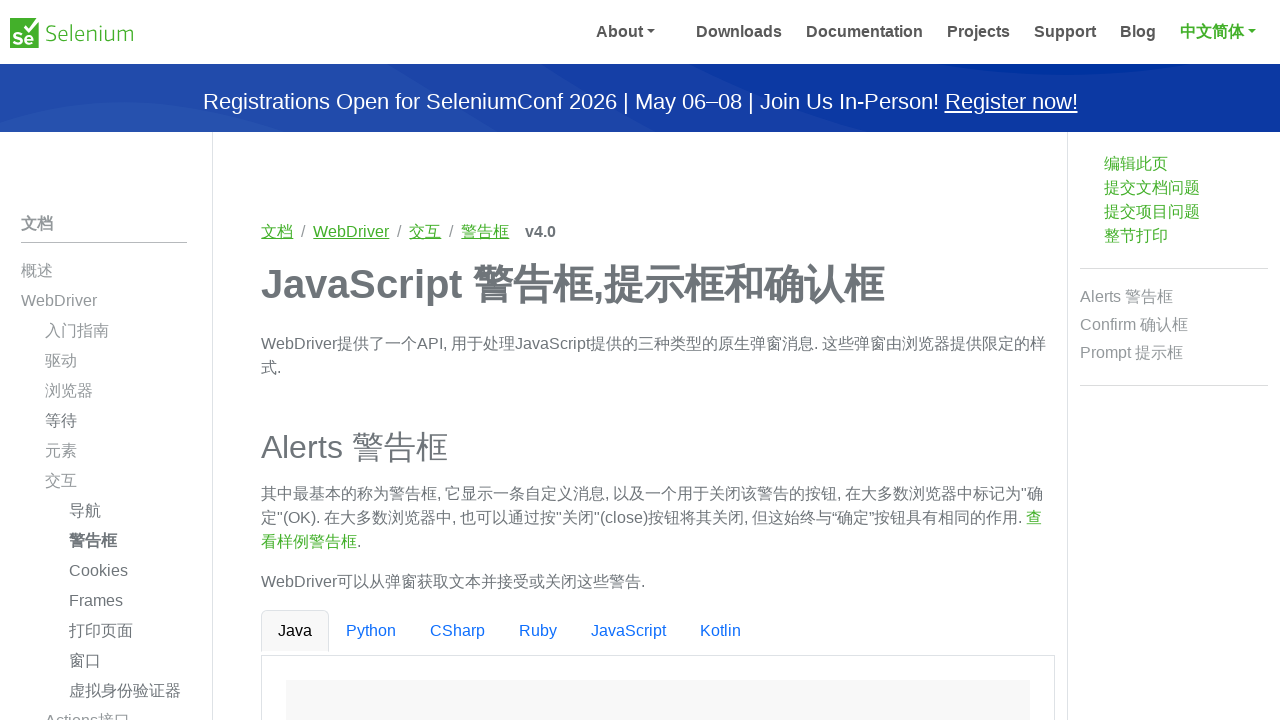

Clicked link to trigger confirm dialog at (748, 361) on a[onclick*='window.confirm']
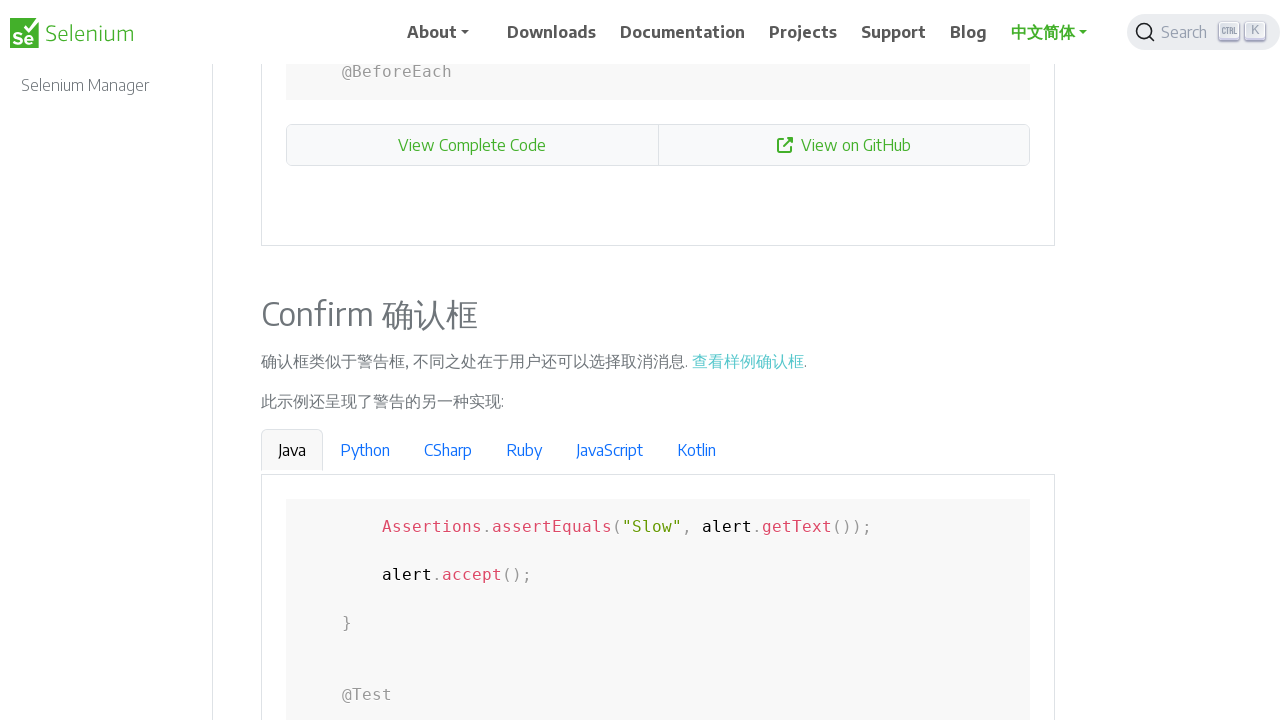

Dismissed the confirm dialog
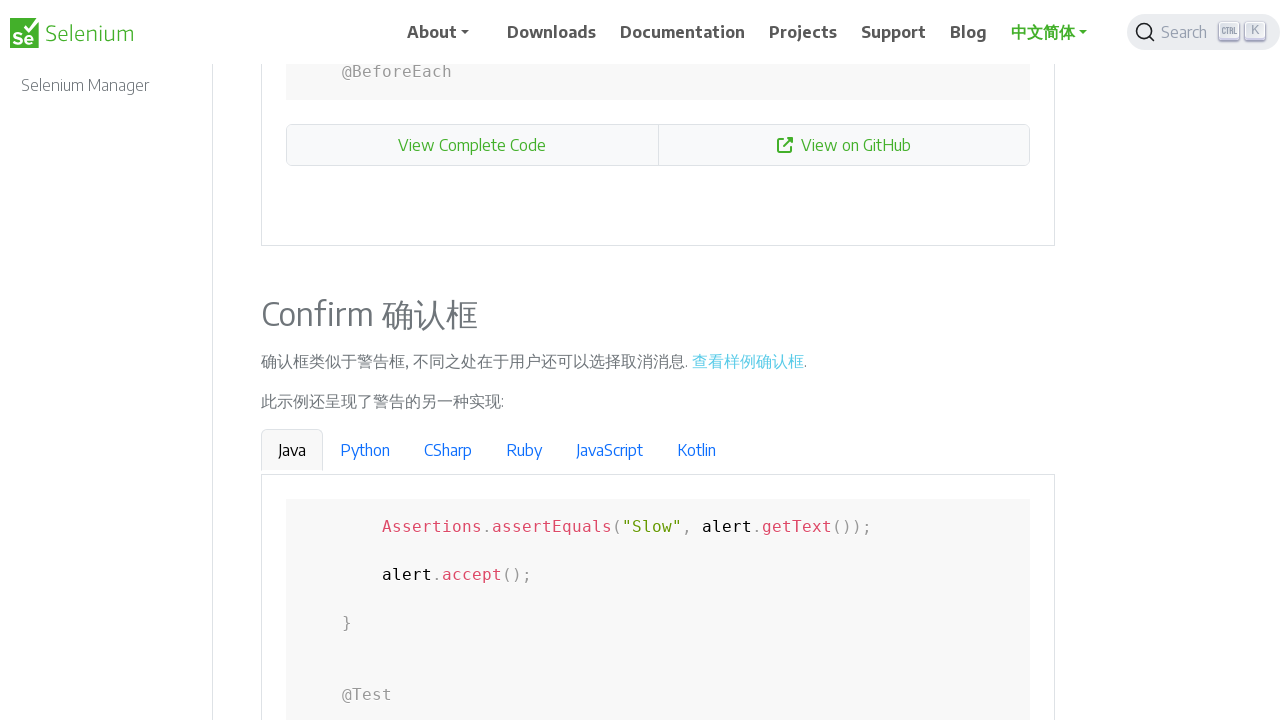

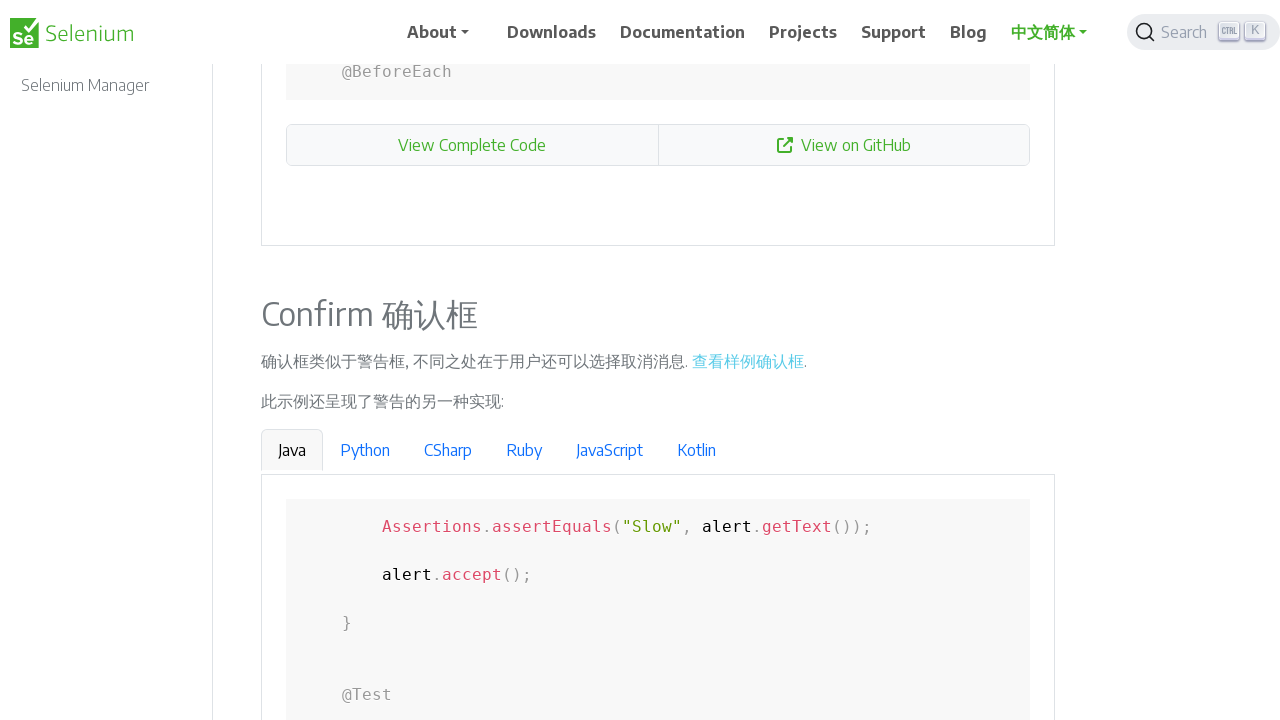